Tests input field interaction using XPath selector to locate and fill an input element

Starting URL: http://sahitest.com/demo/formTest.htm

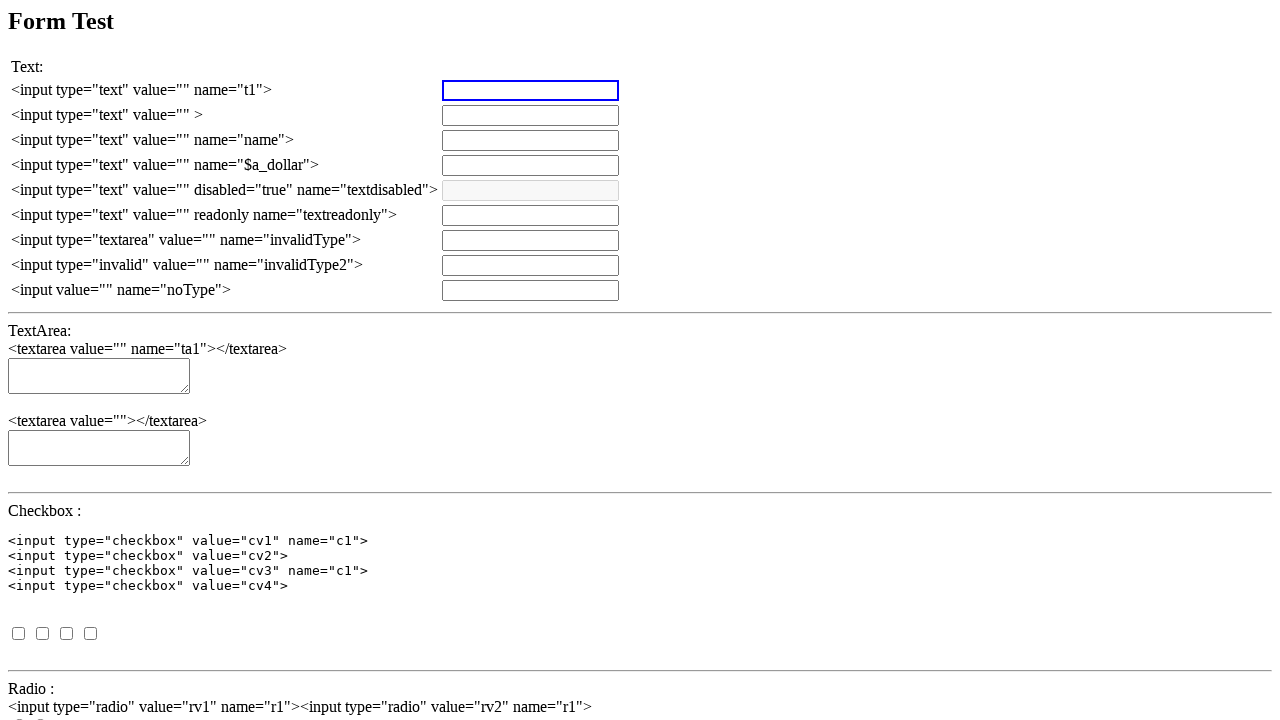

Set up dialog handler to accept alerts
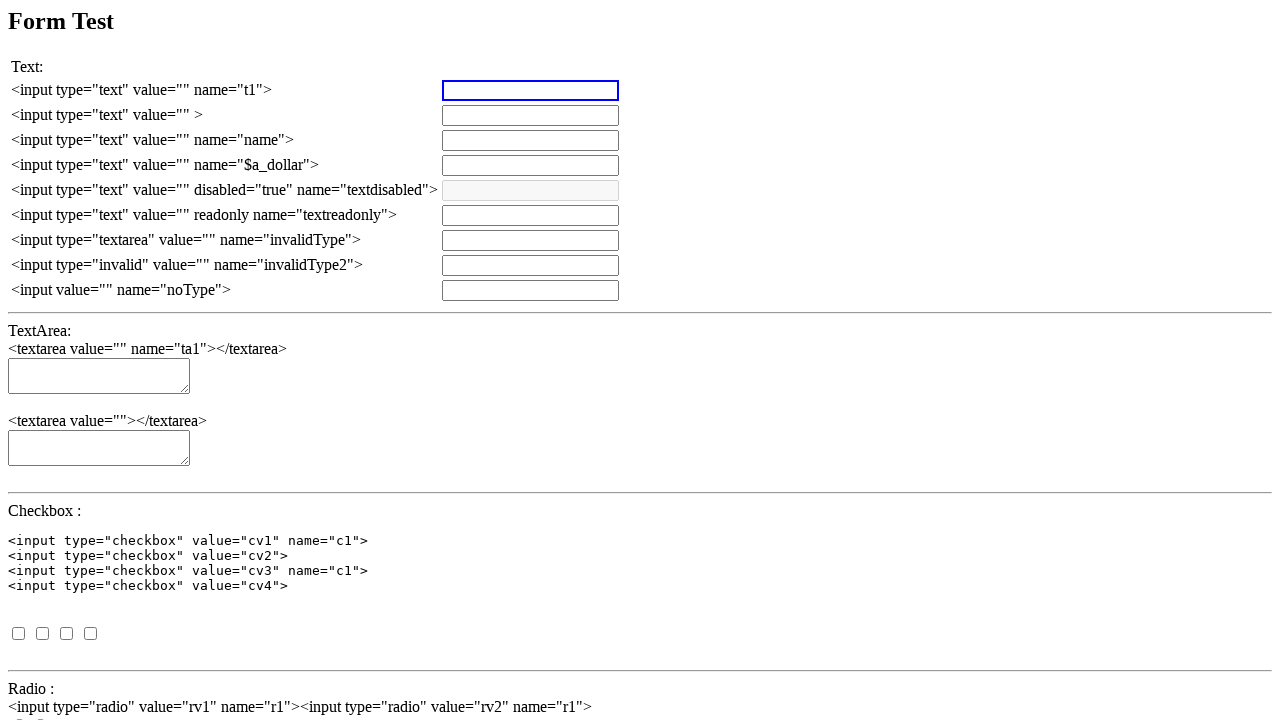

Cleared input field using XPath selector on //html/body/form/table/tbody/tr[3]/td[2]/input
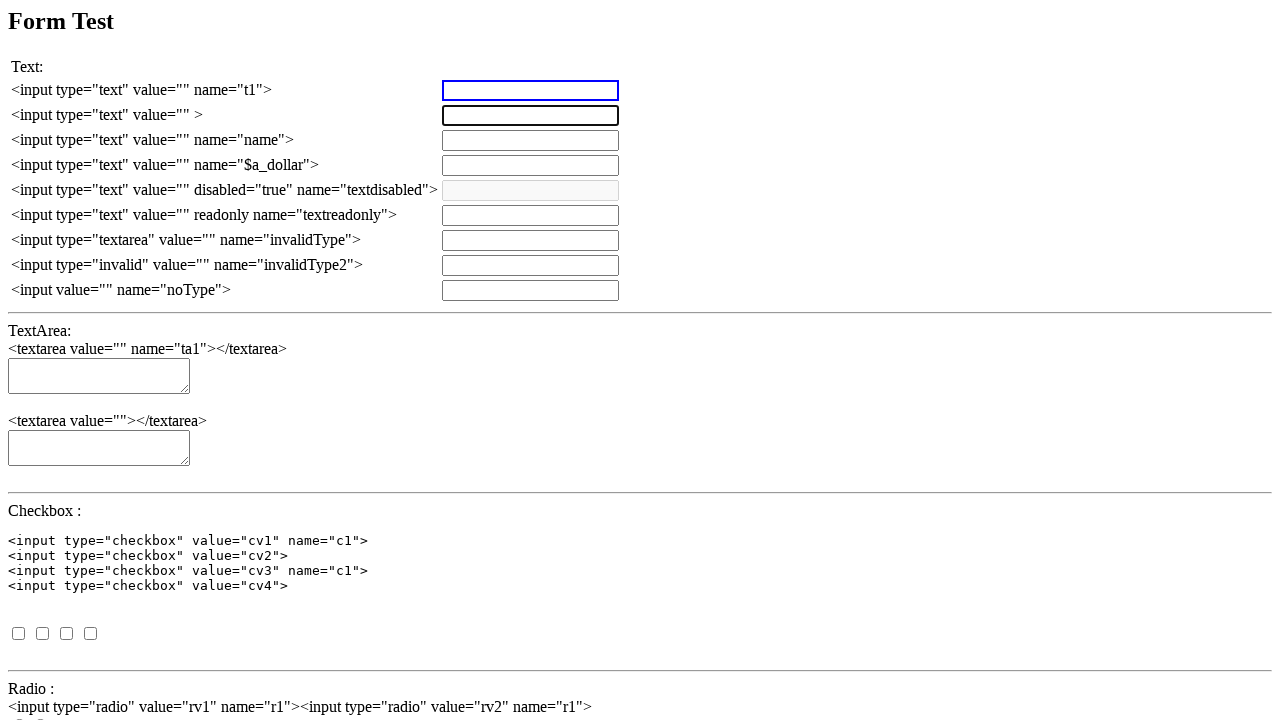

Filled input field with '测试输入' using XPath selector on //html/body/form/table/tbody/tr[3]/td[2]/input
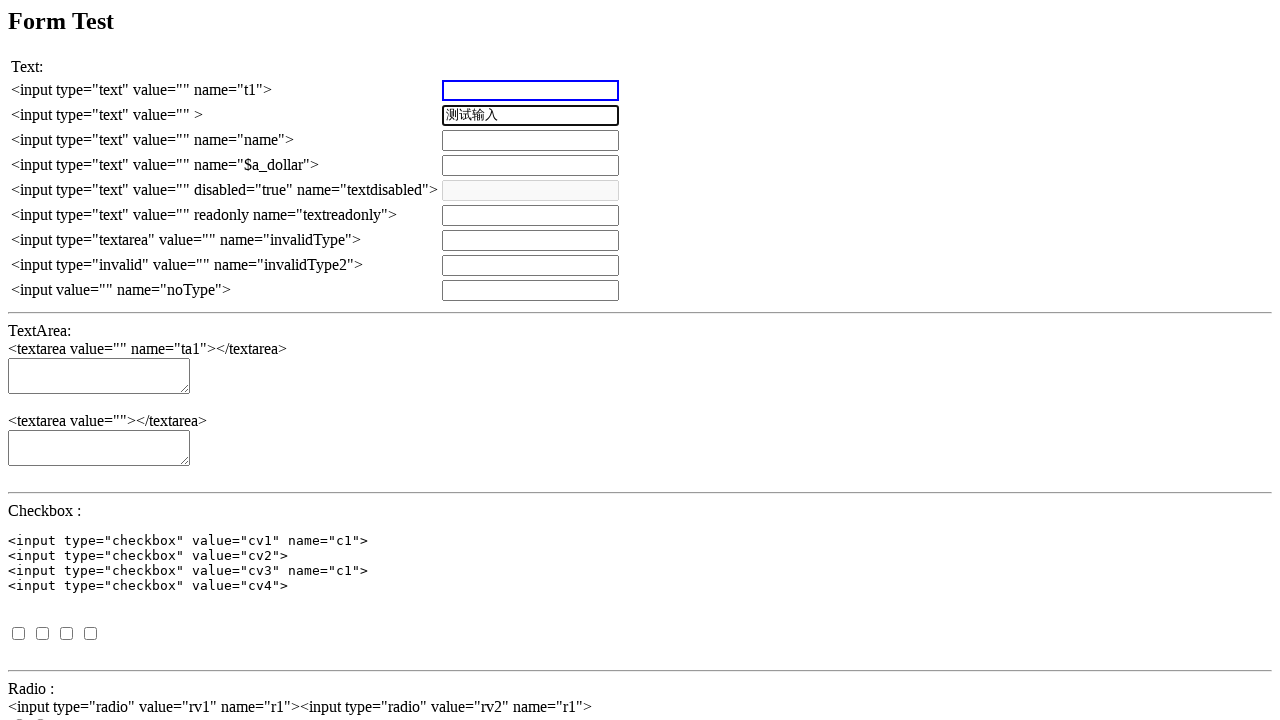

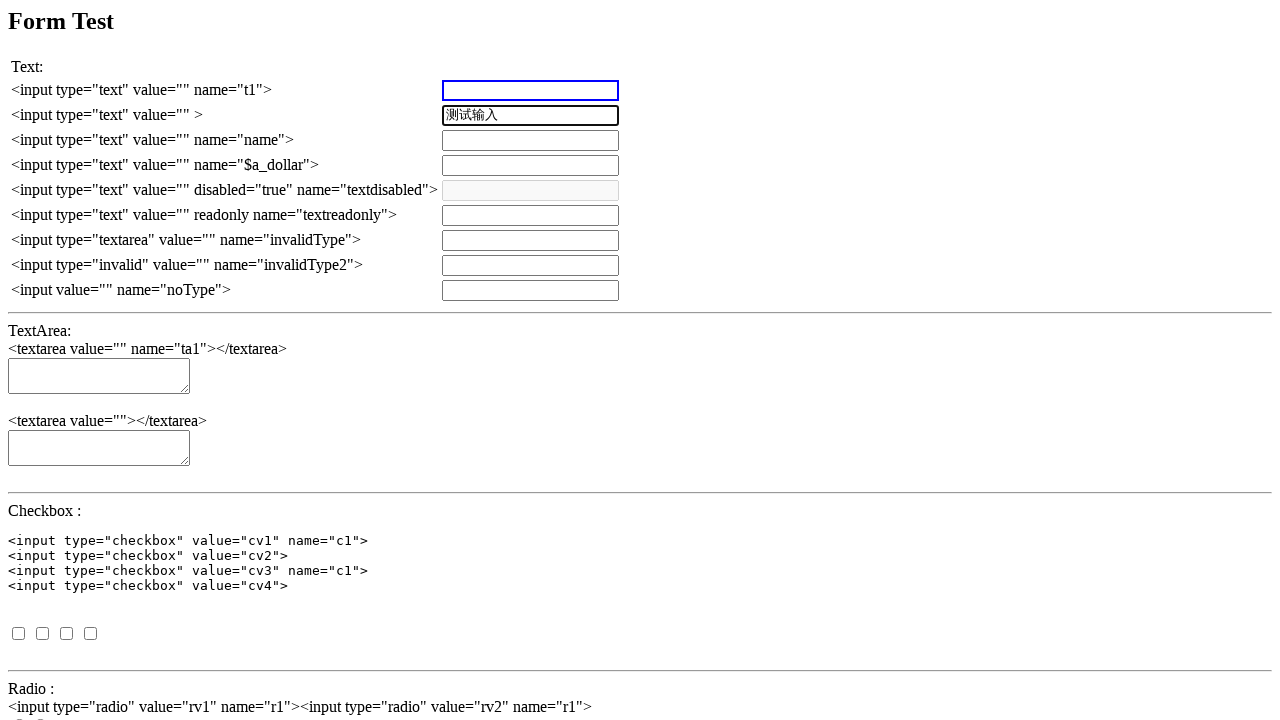